Tests a simple form by filling in personal information fields (name, surname, city, country) and submitting the form.

Starting URL: http://suninjuly.github.io/simple_form_find_task.html

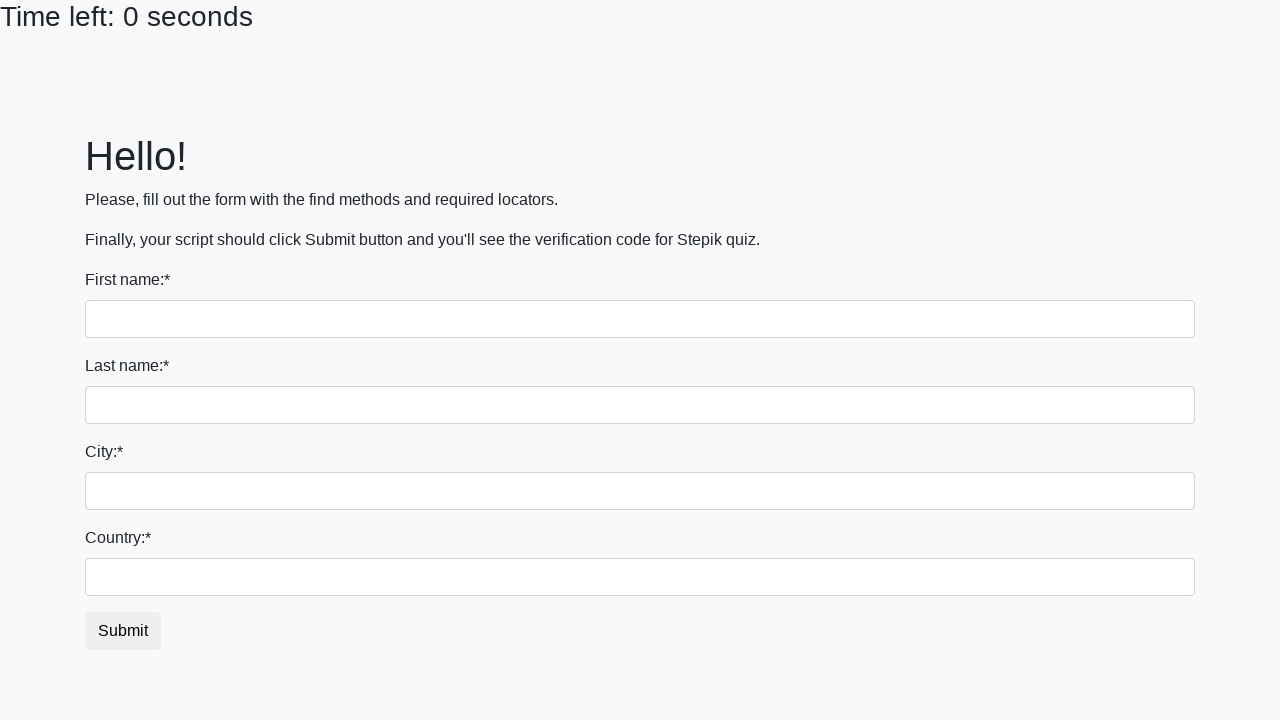

Filled first name field with 'Alexander' on .form-group:nth-child(1) input
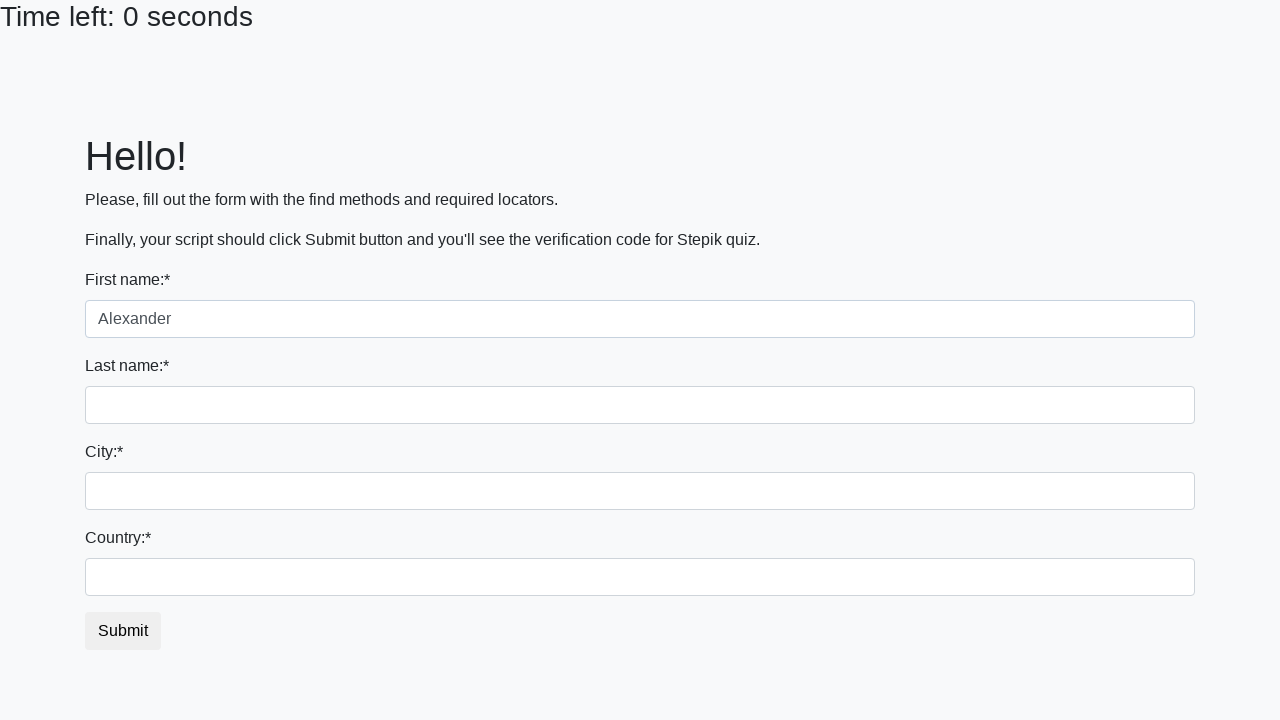

Filled surname field with 'Johnson' on .form-group:nth-child(2) input
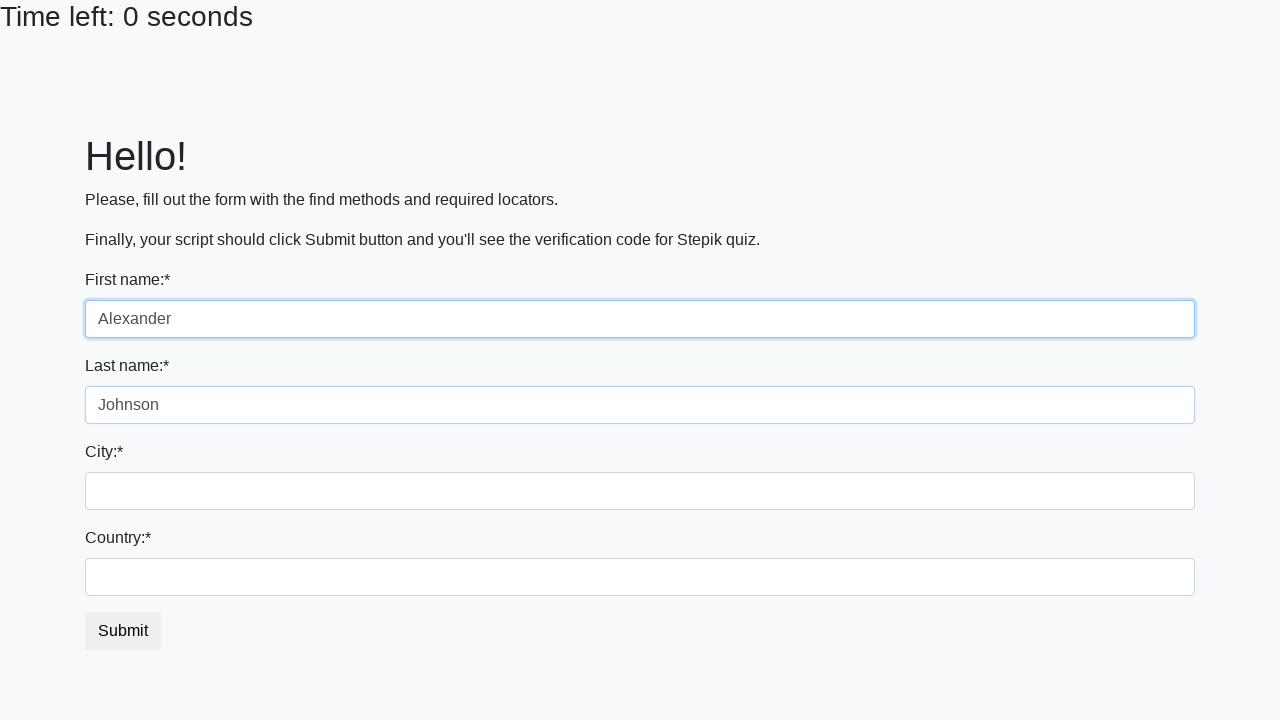

Filled city field with 'Seattle' on .form-group:nth-child(3) input
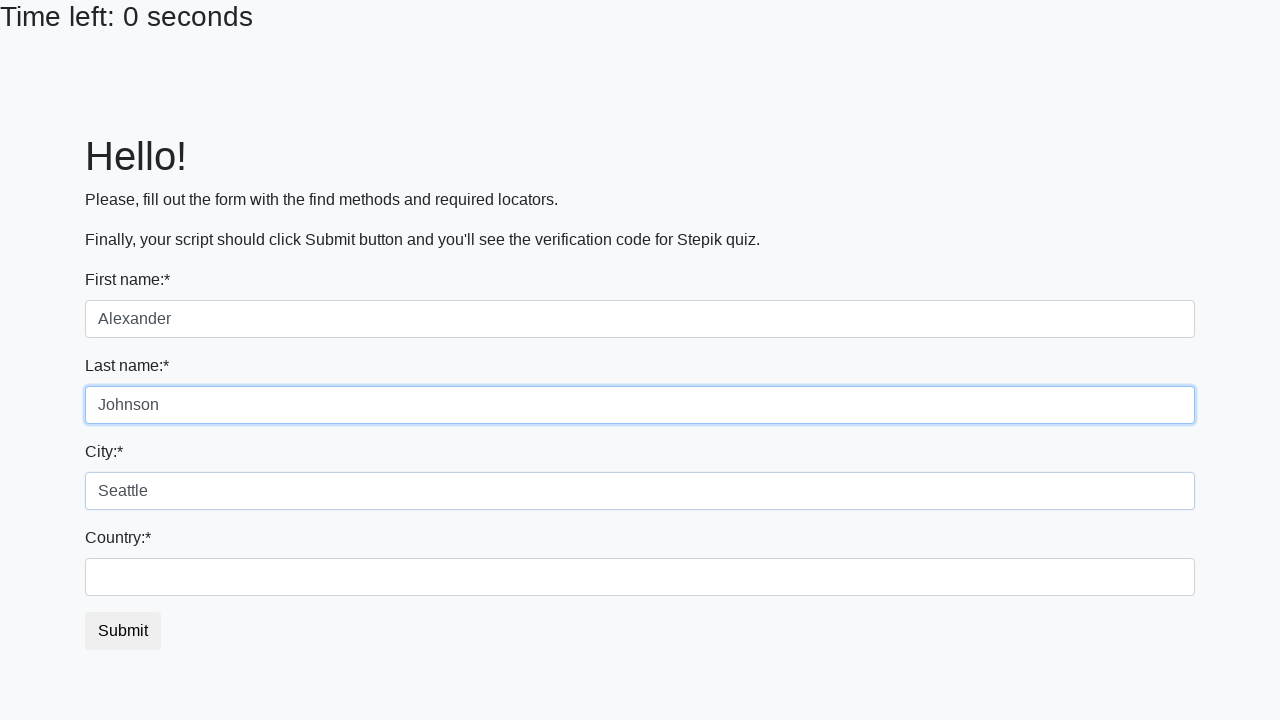

Filled country field with 'USA' on .form-group:nth-child(4) input
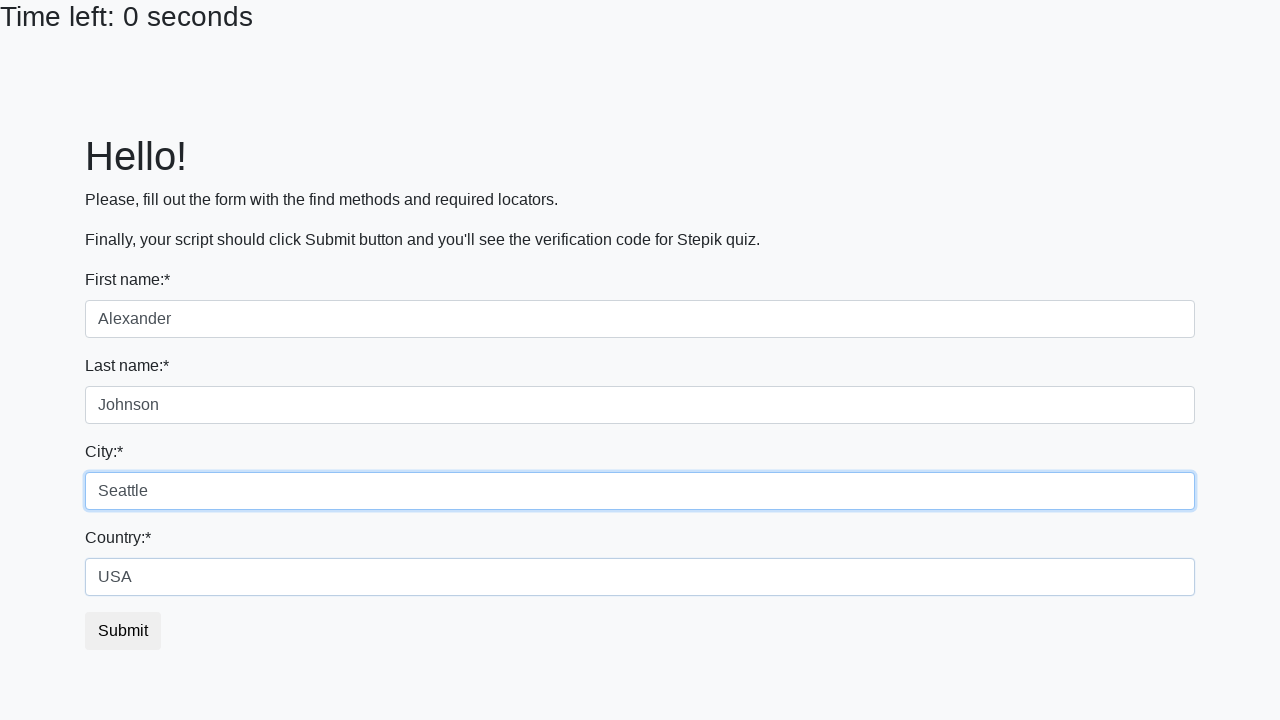

Clicked submit button to submit the form at (123, 631) on #submit_button
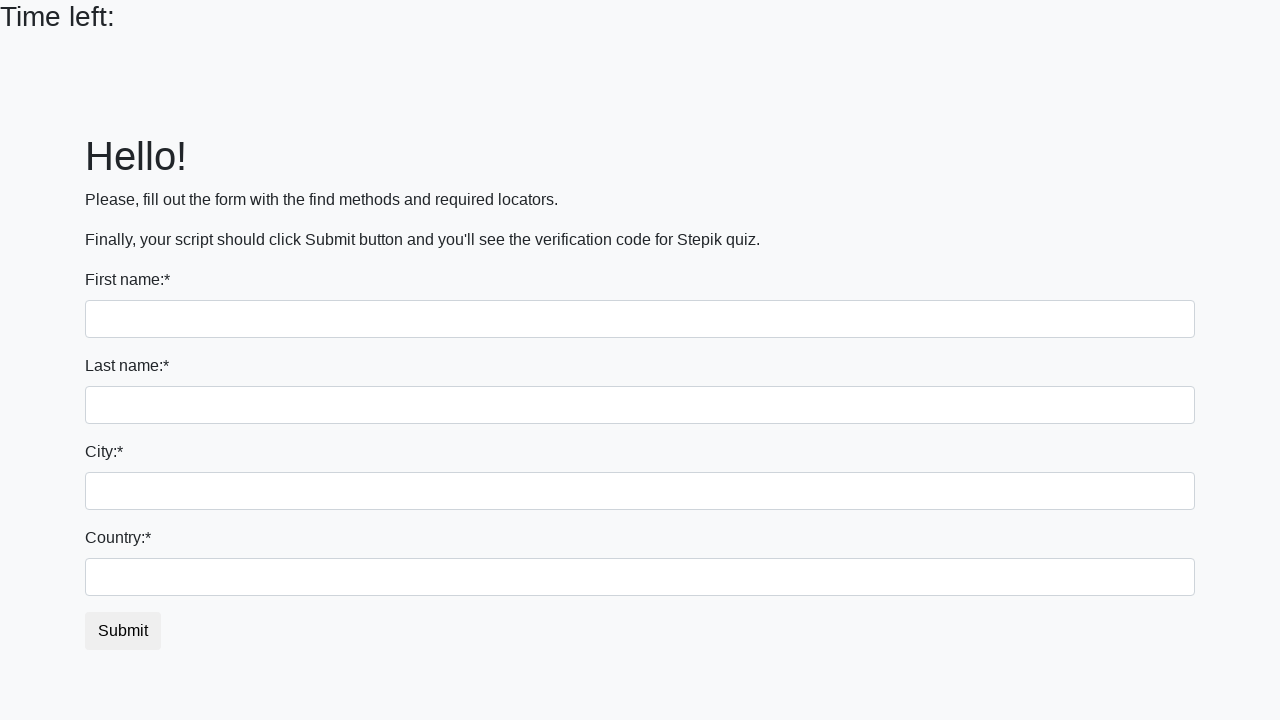

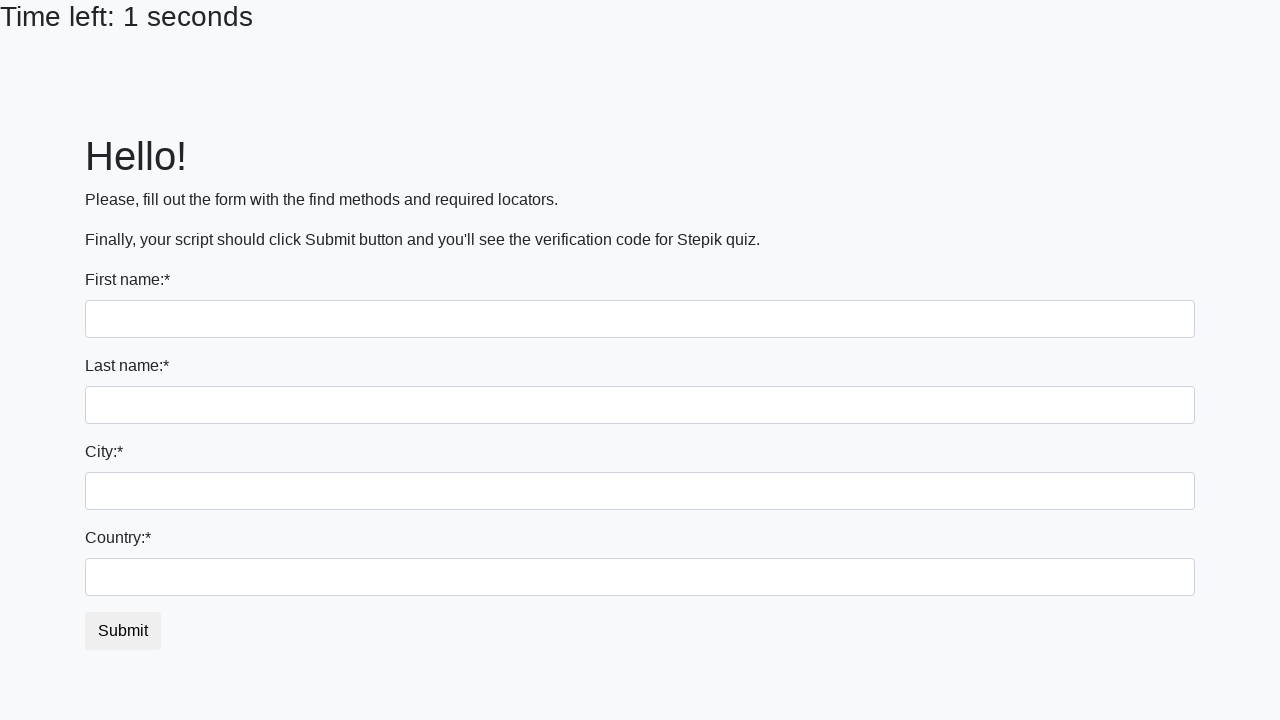